Tests a practice registration form by filling out personal information including name, email, gender, phone number, date of birth, subjects, hobbies, address, state, and city, then submits the form and verifies the submission.

Starting URL: https://demoqa.com/automation-practice-form

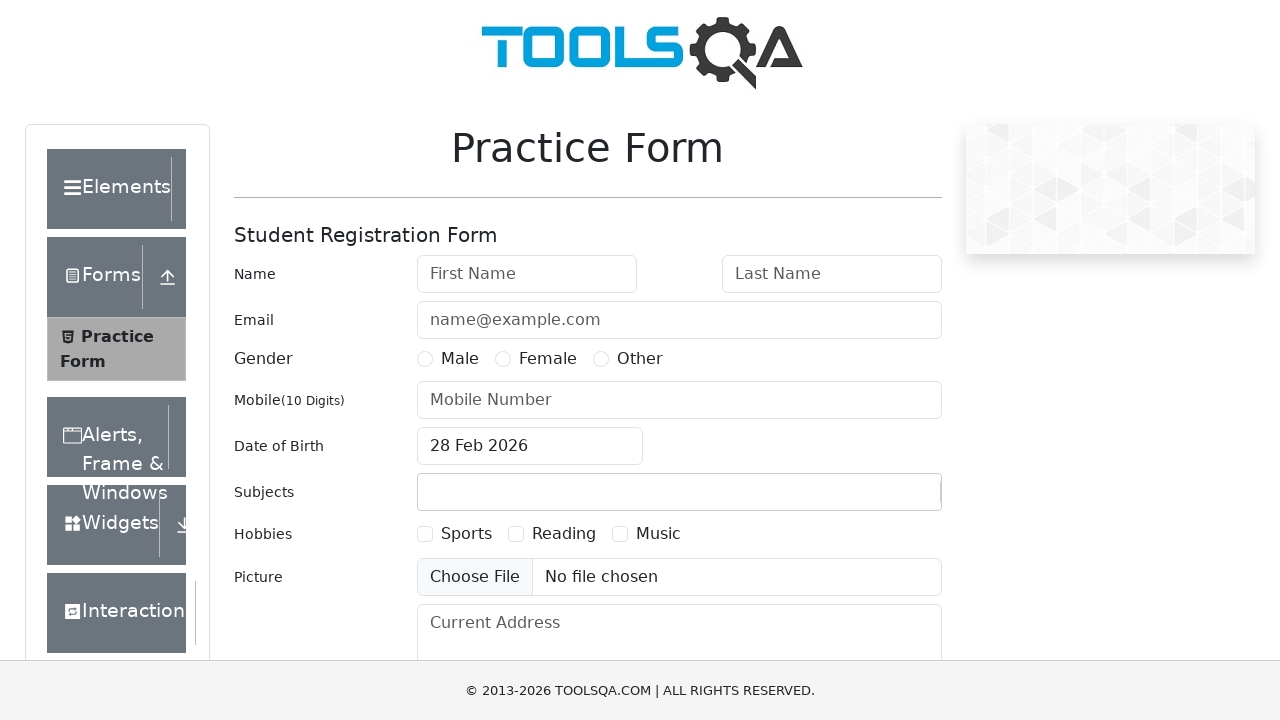

Filled first name field with 'QA' on input#firstName
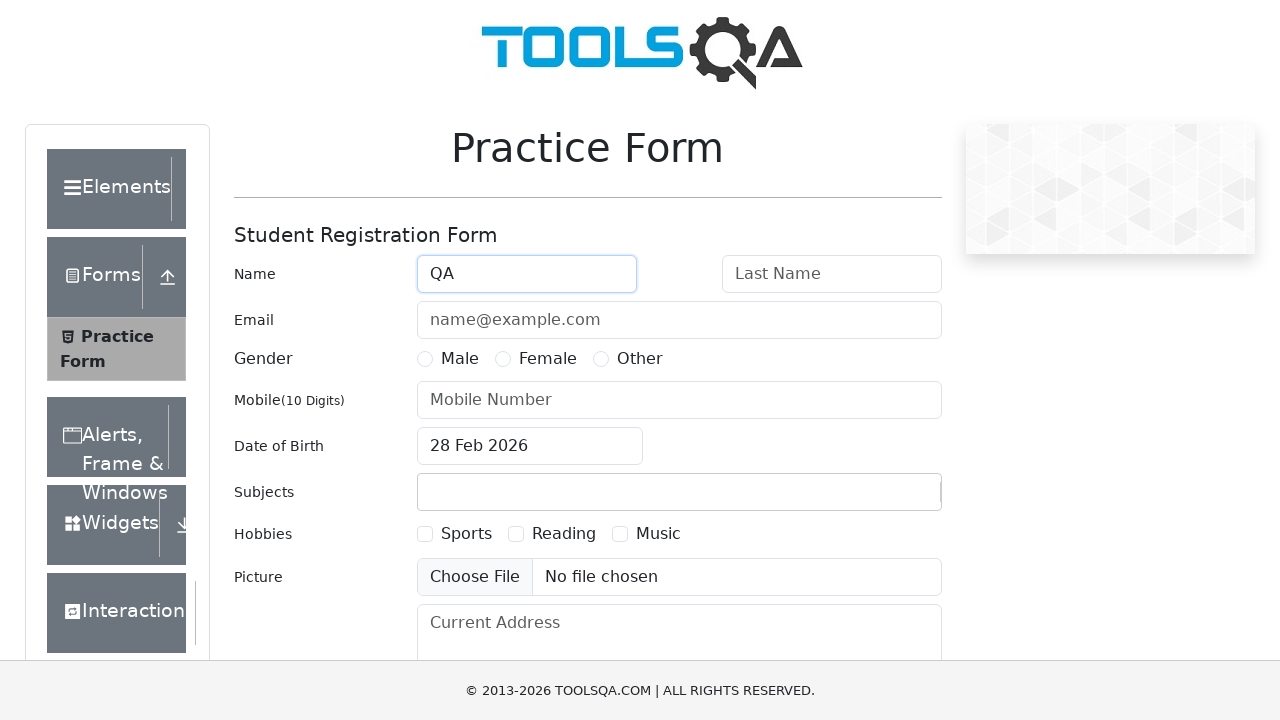

Filled last name field with 'Tester' on input#lastName
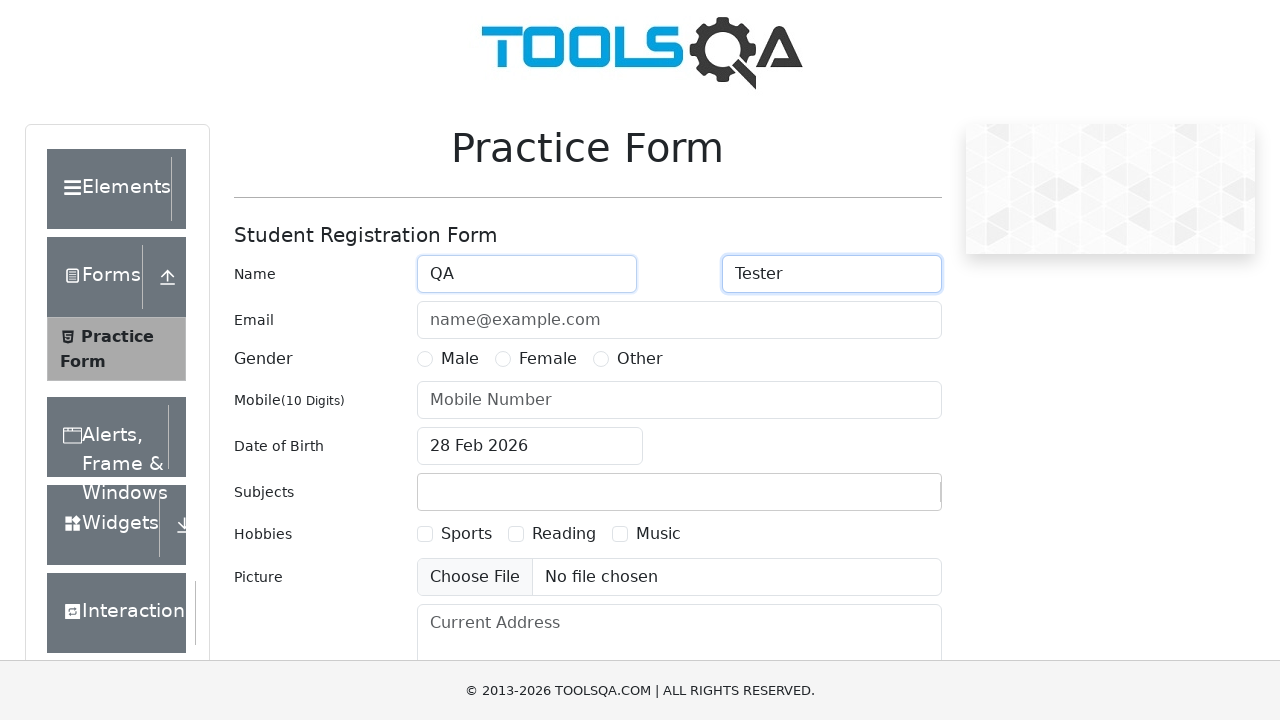

Filled email field with 'qatester@gmail.com' on input#userEmail
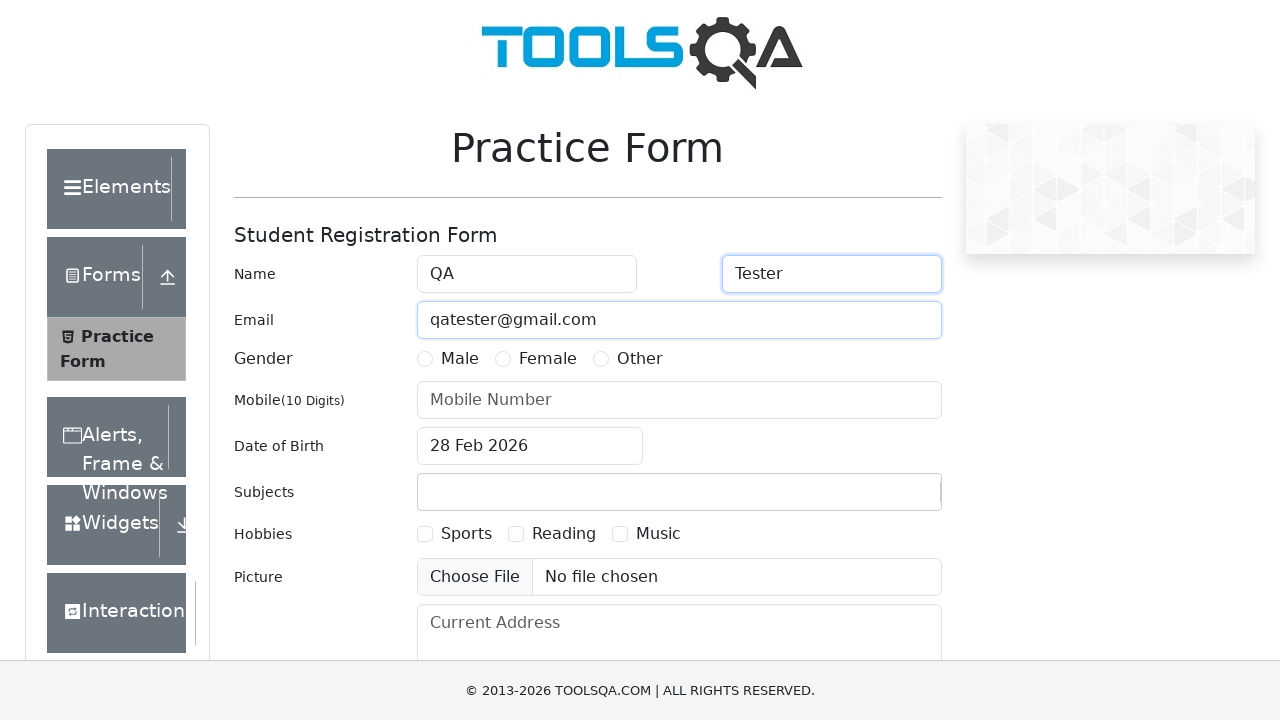

Selected Female gender option at (548, 359) on label:has-text('Female')
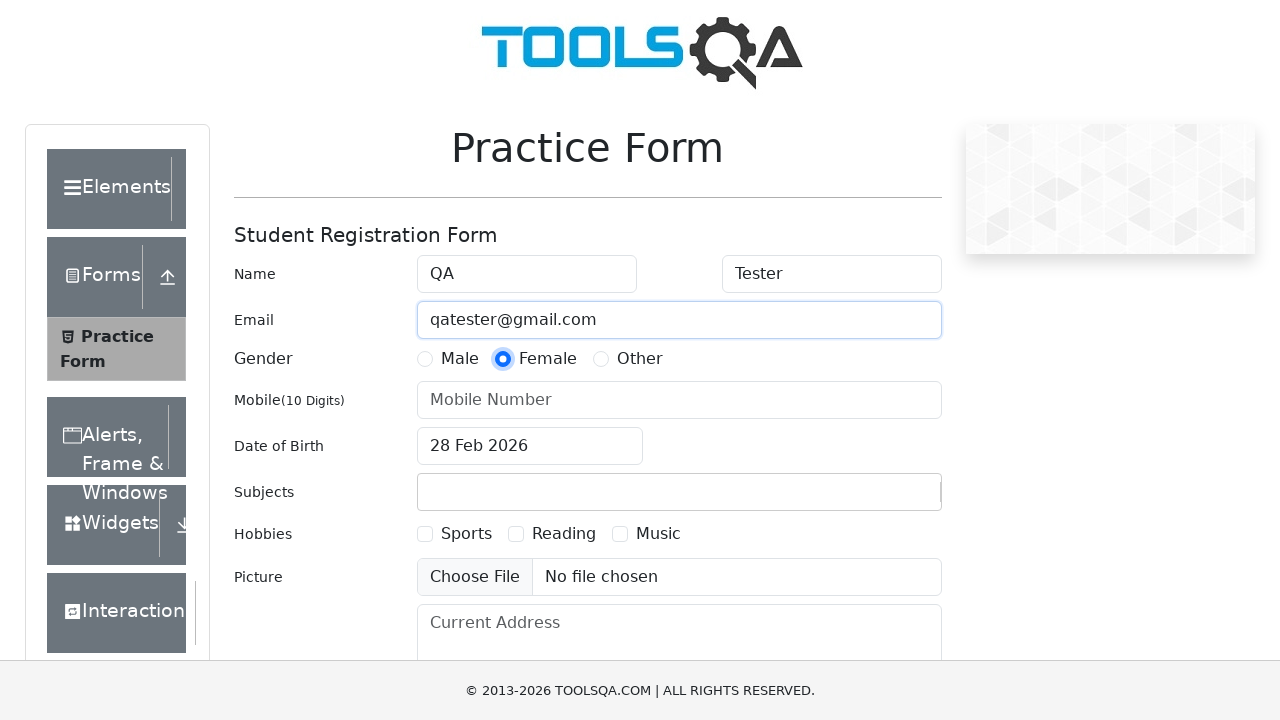

Filled phone number field with '0123456789' on input#userNumber
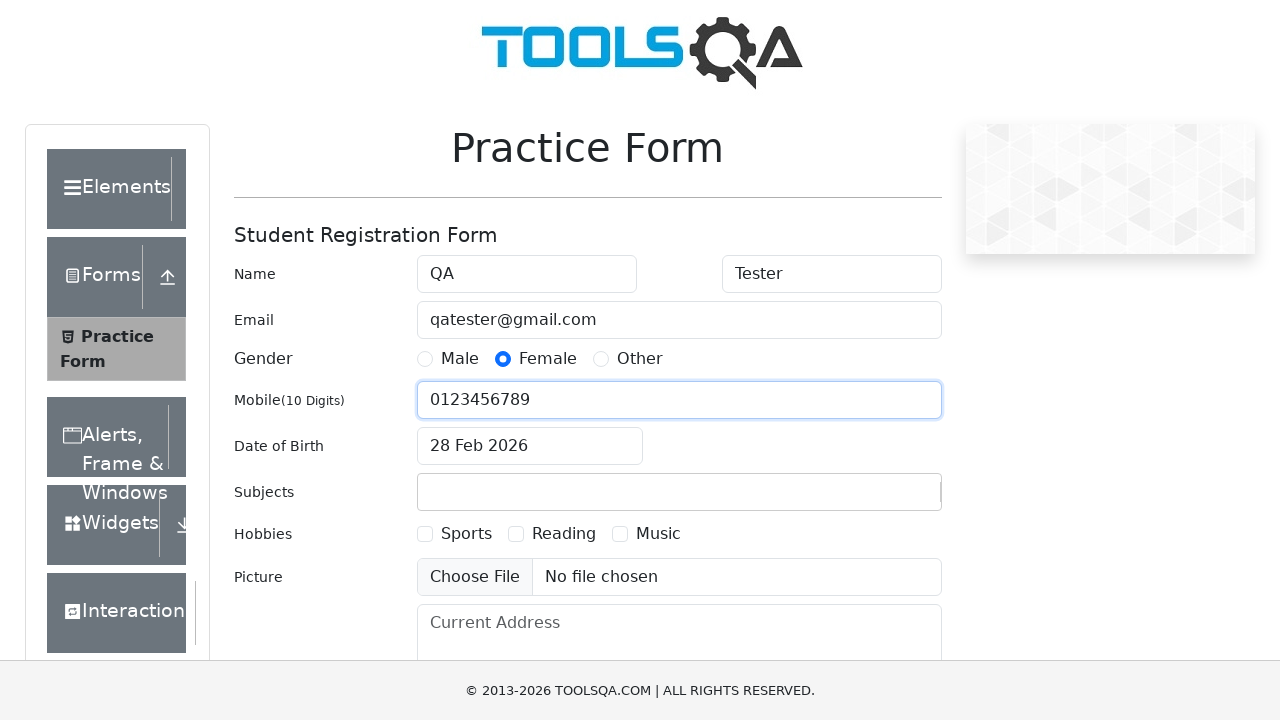

Clicked date of birth input field at (530, 446) on input#dateOfBirthInput
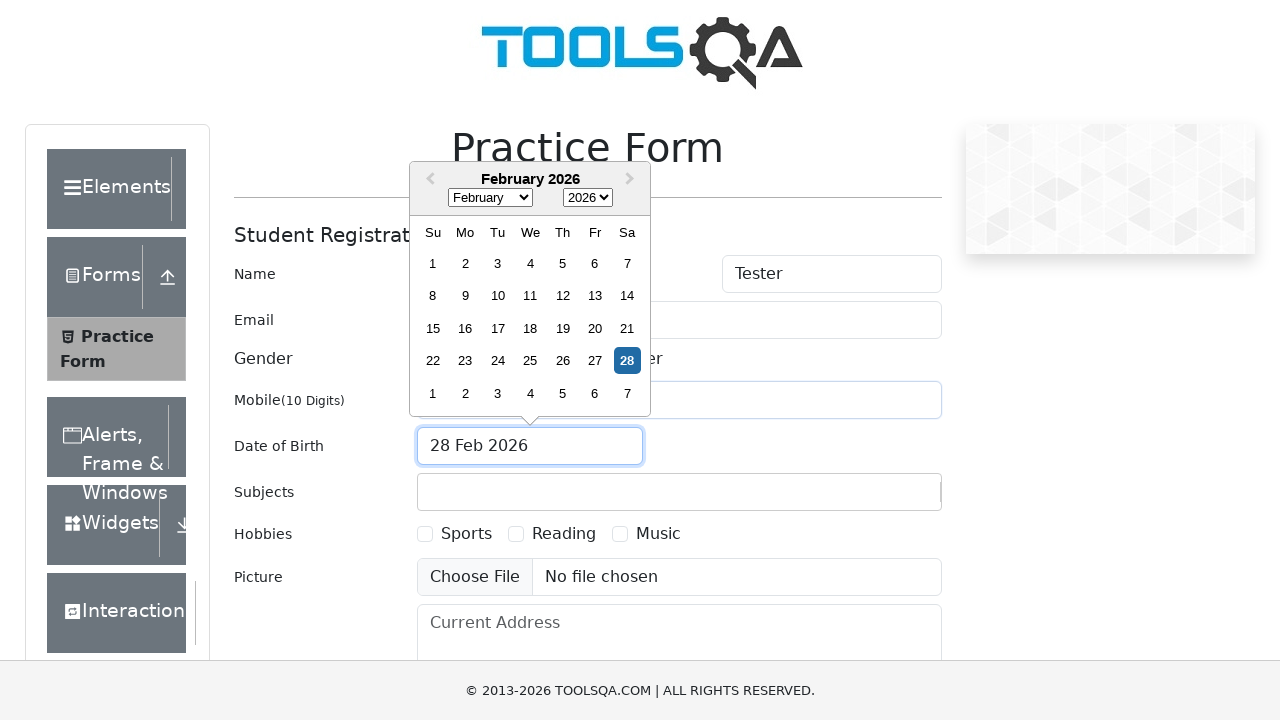

Selected all text in date of birth field
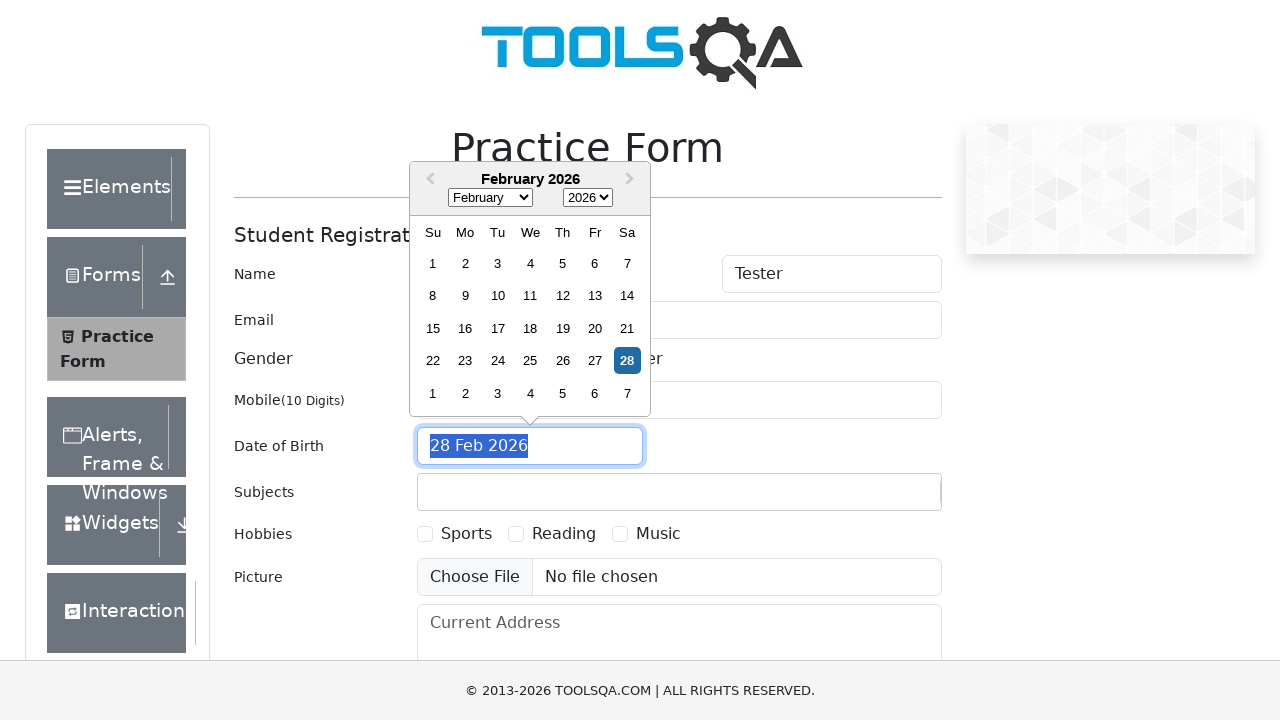

Typed date of birth '27 Aug 2000'
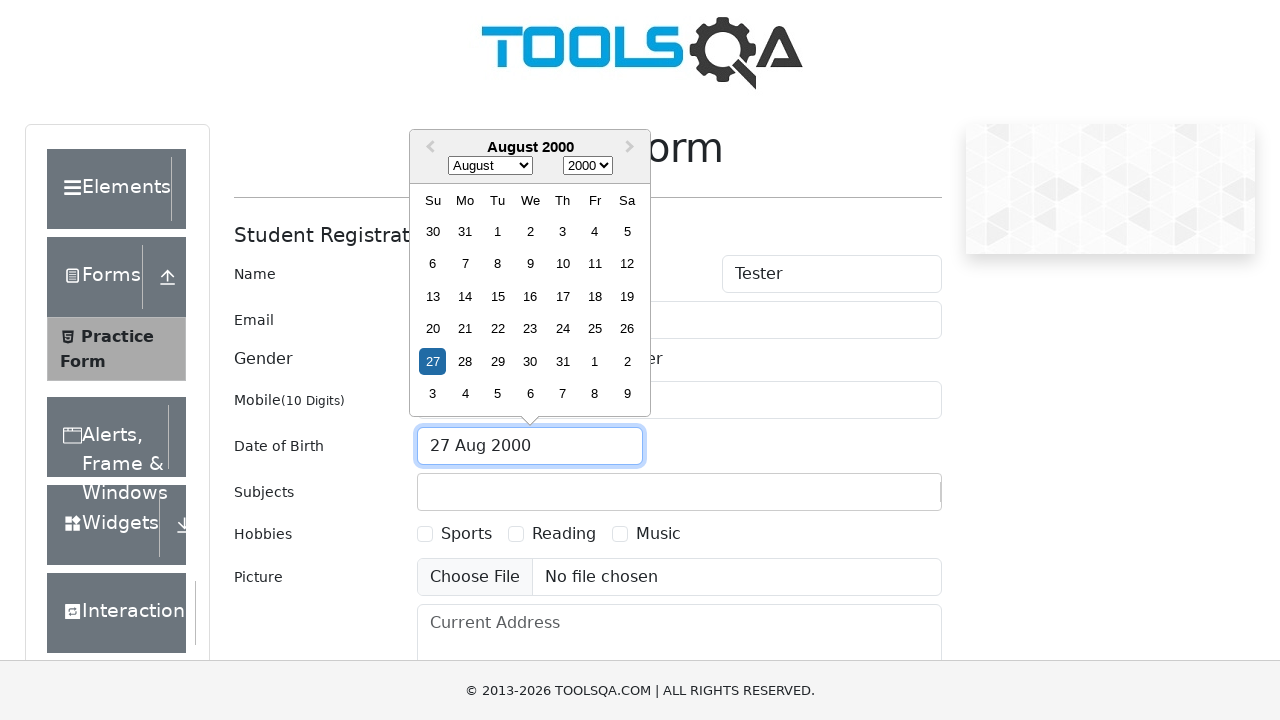

Pressed Enter to confirm date of birth
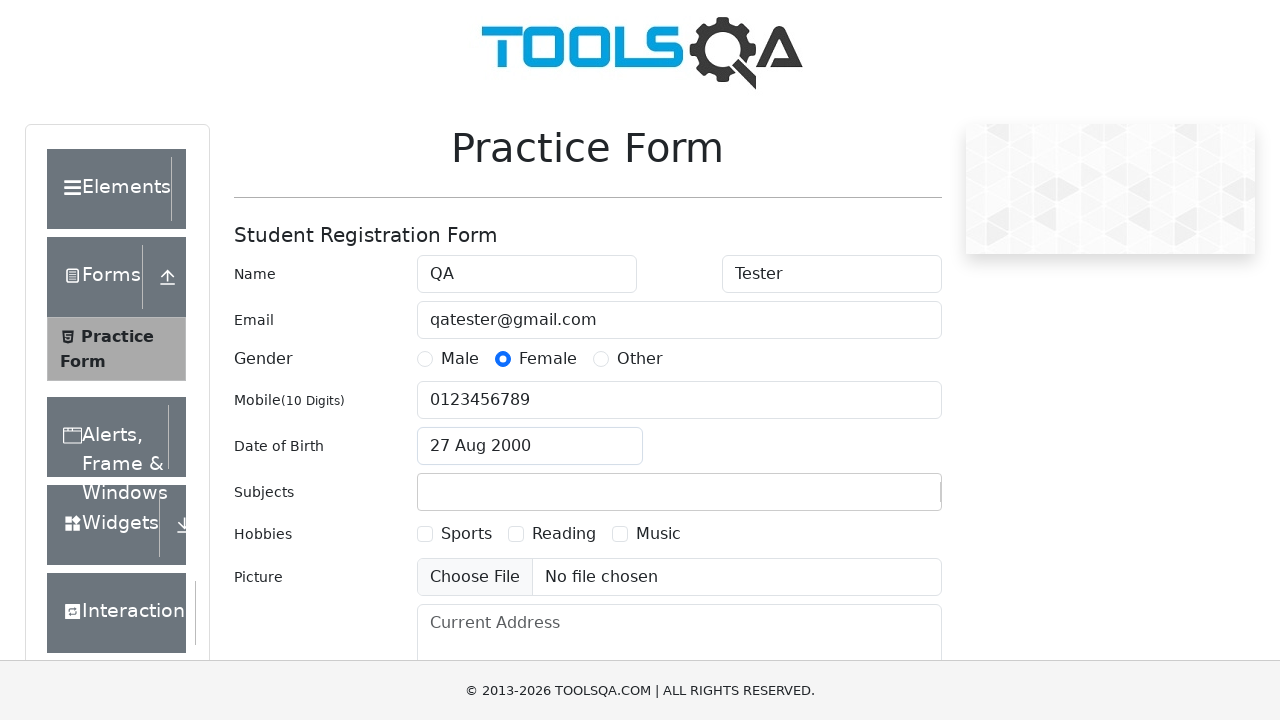

Filled subjects input field with 'Math' on input#subjectsInput
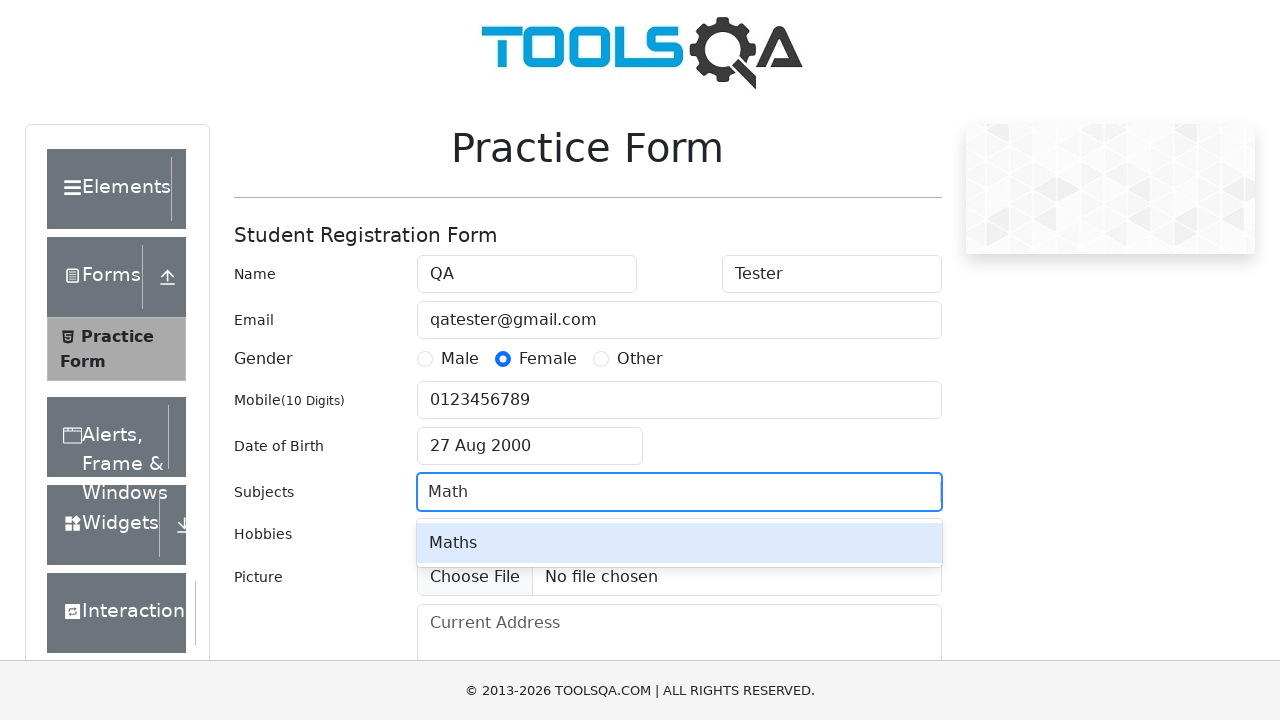

Pressed Enter to select Math subject
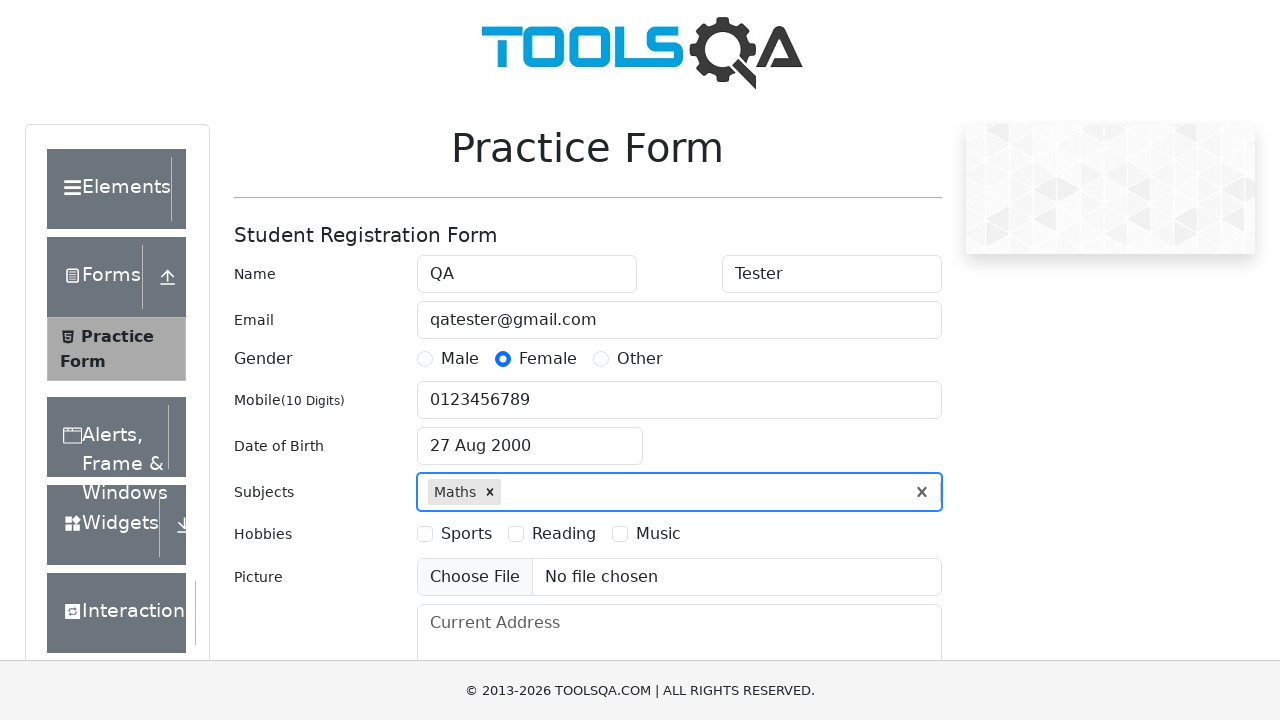

Selected Music hobby checkbox at (658, 534) on label[for='hobbies-checkbox-3']
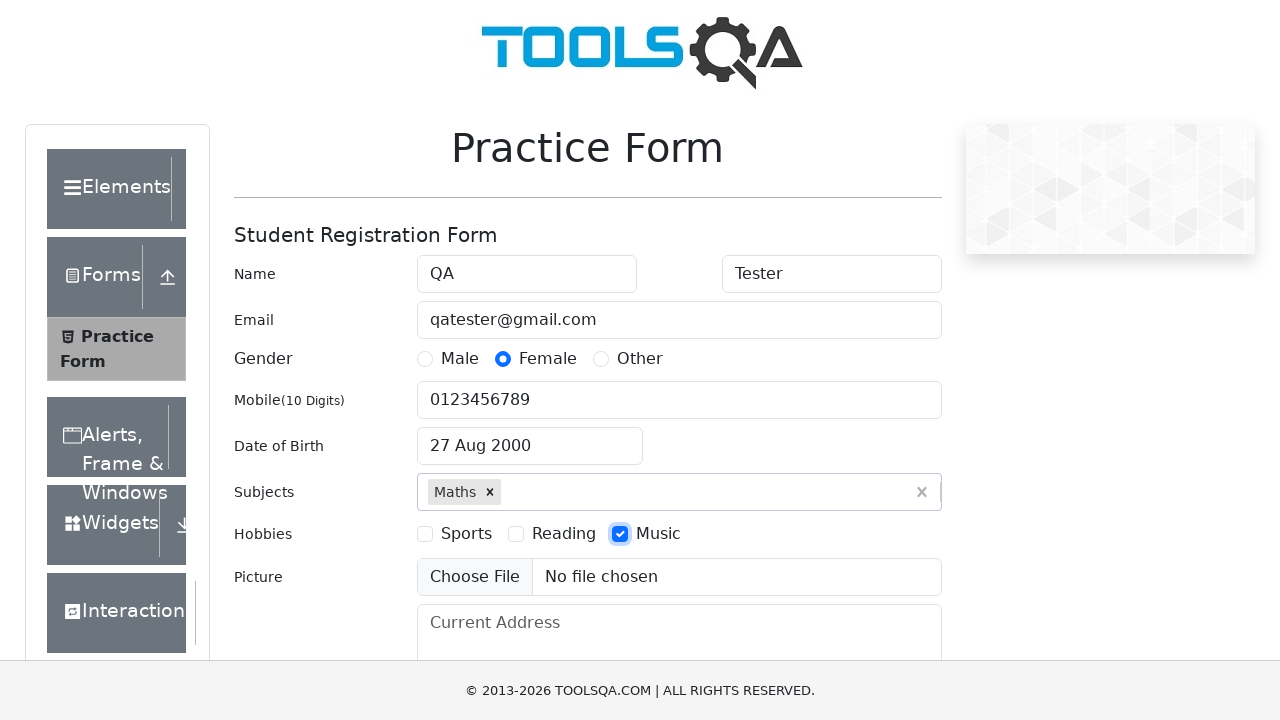

Filled address field with 'Surabaya' on textarea#currentAddress
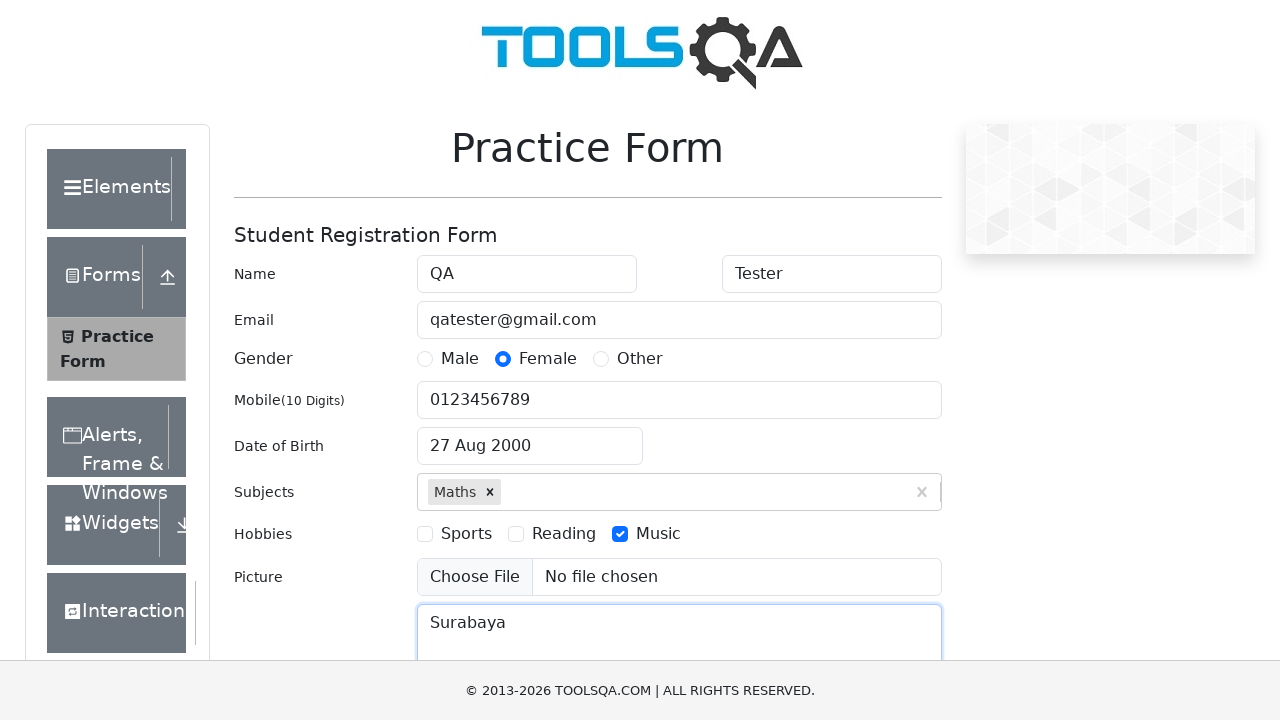

Typed 'n' in state search field on input#react-select-3-input
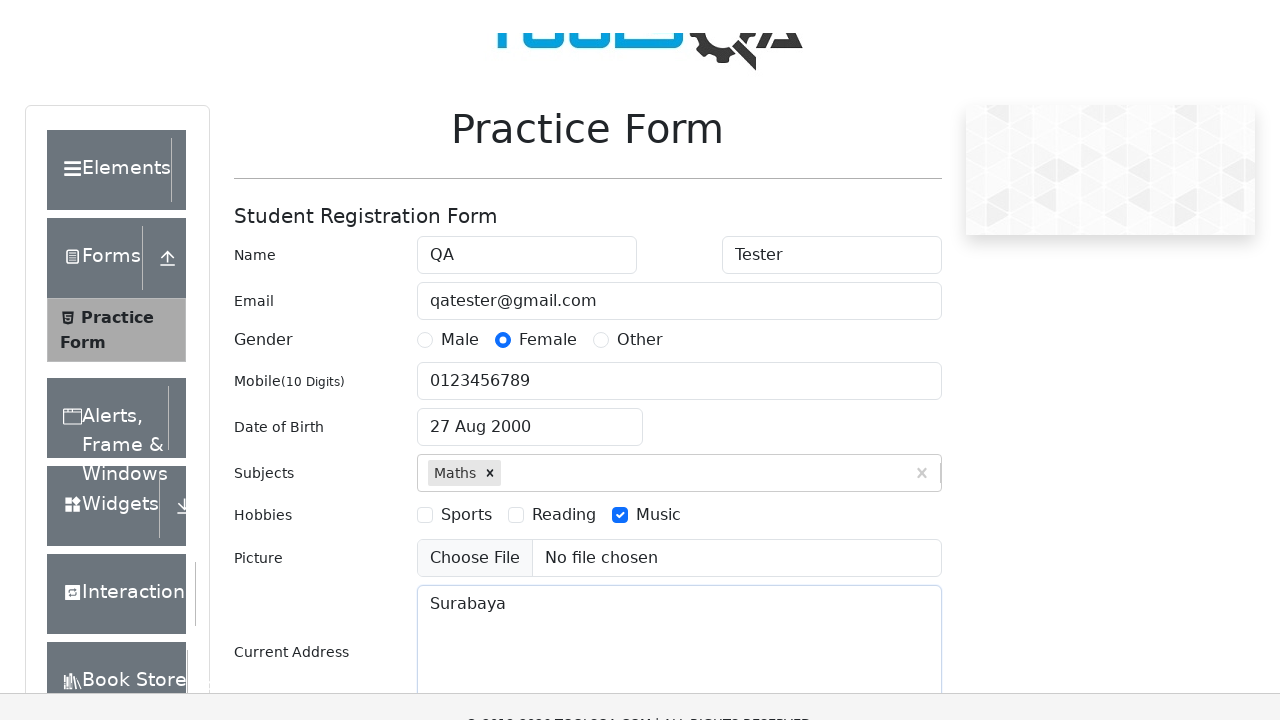

Pressed Enter to select state
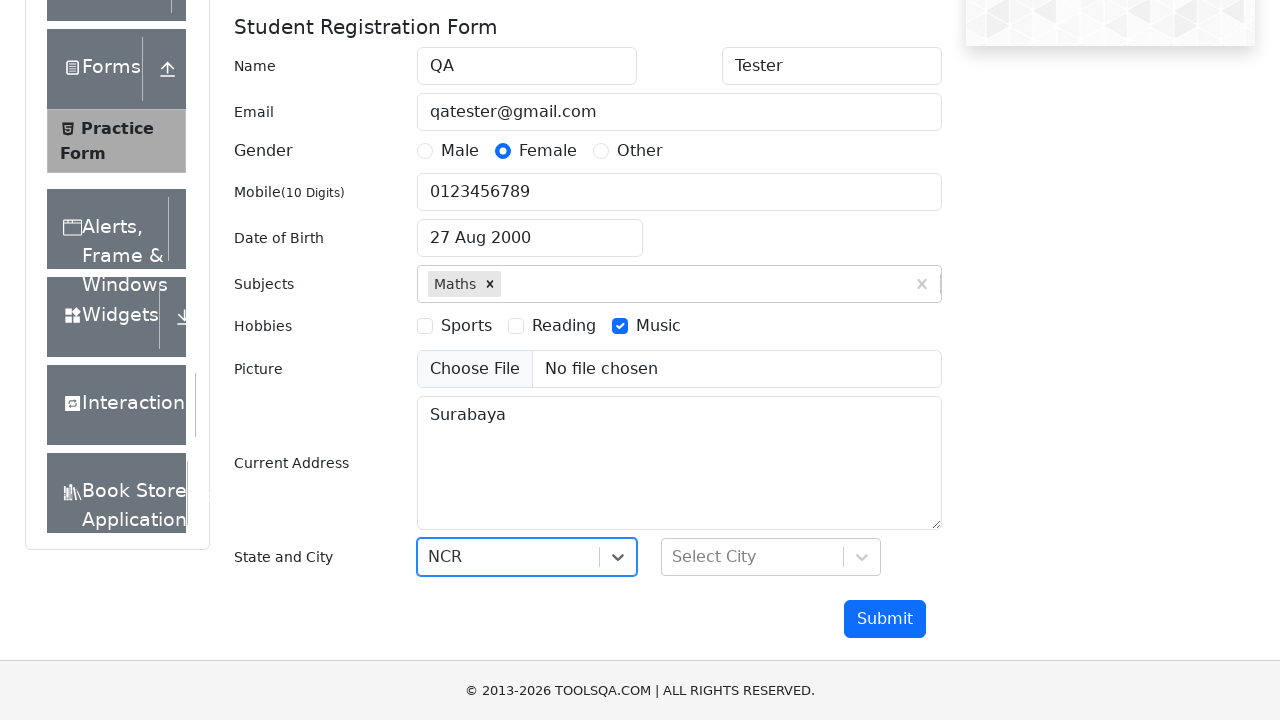

Typed 'd' in city search field on input#react-select-4-input
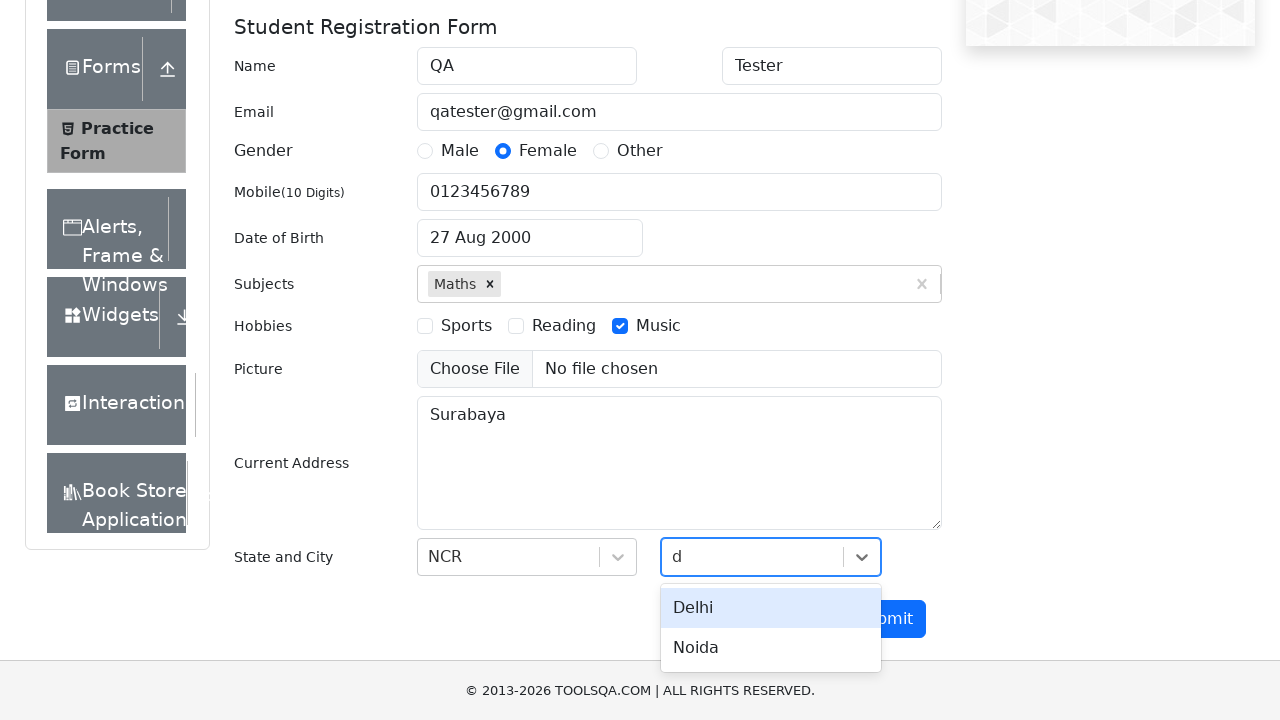

Pressed Enter to select city
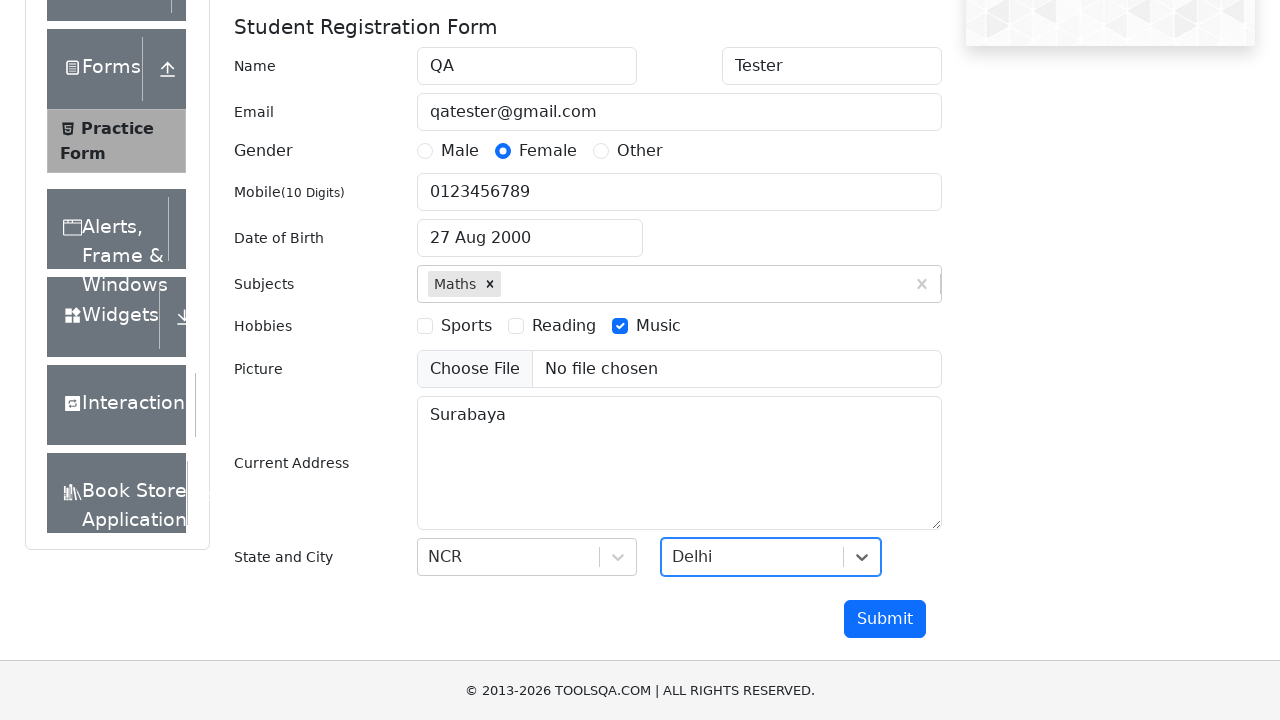

Clicked submit button to submit the form at (885, 619) on #submit
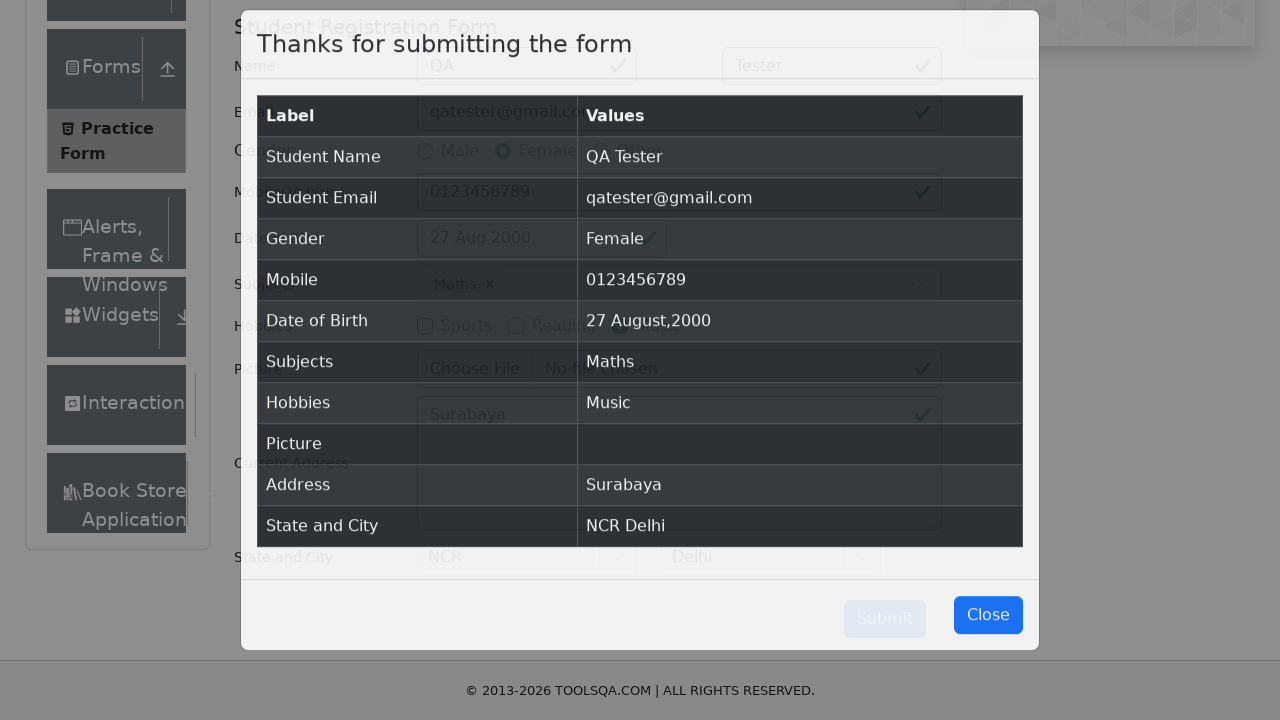

Waited for submission confirmation modal to appear
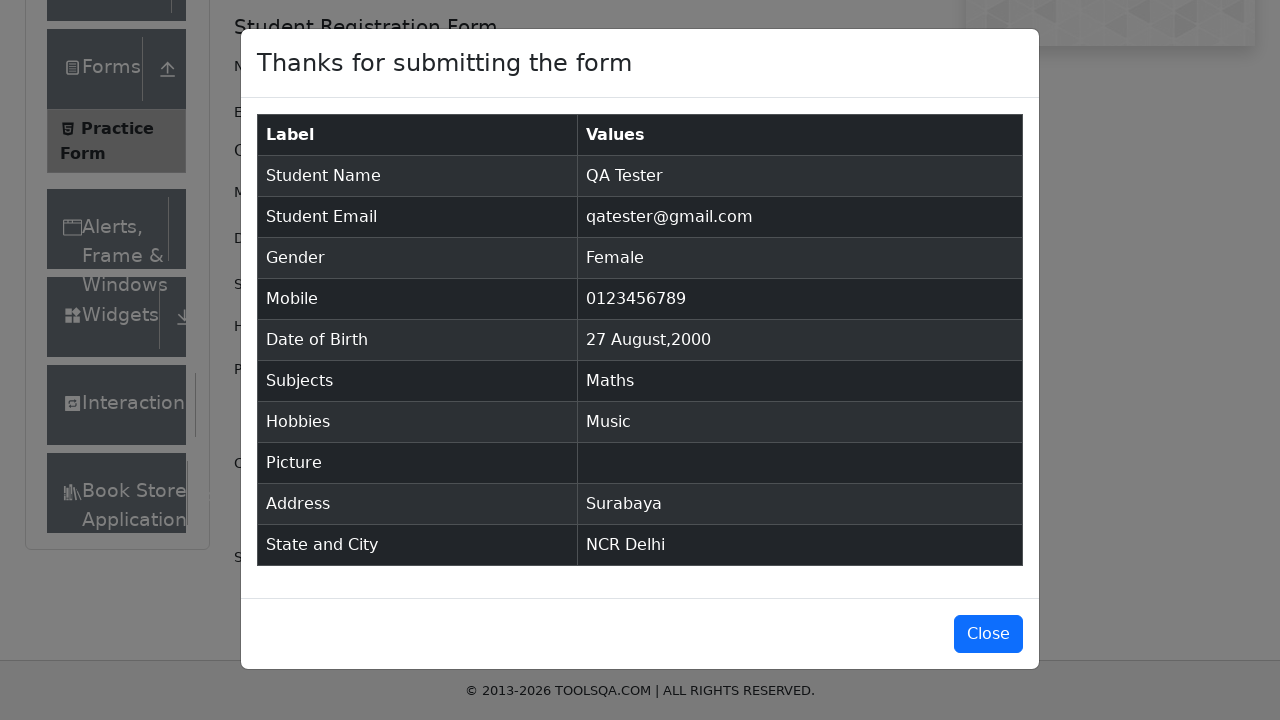

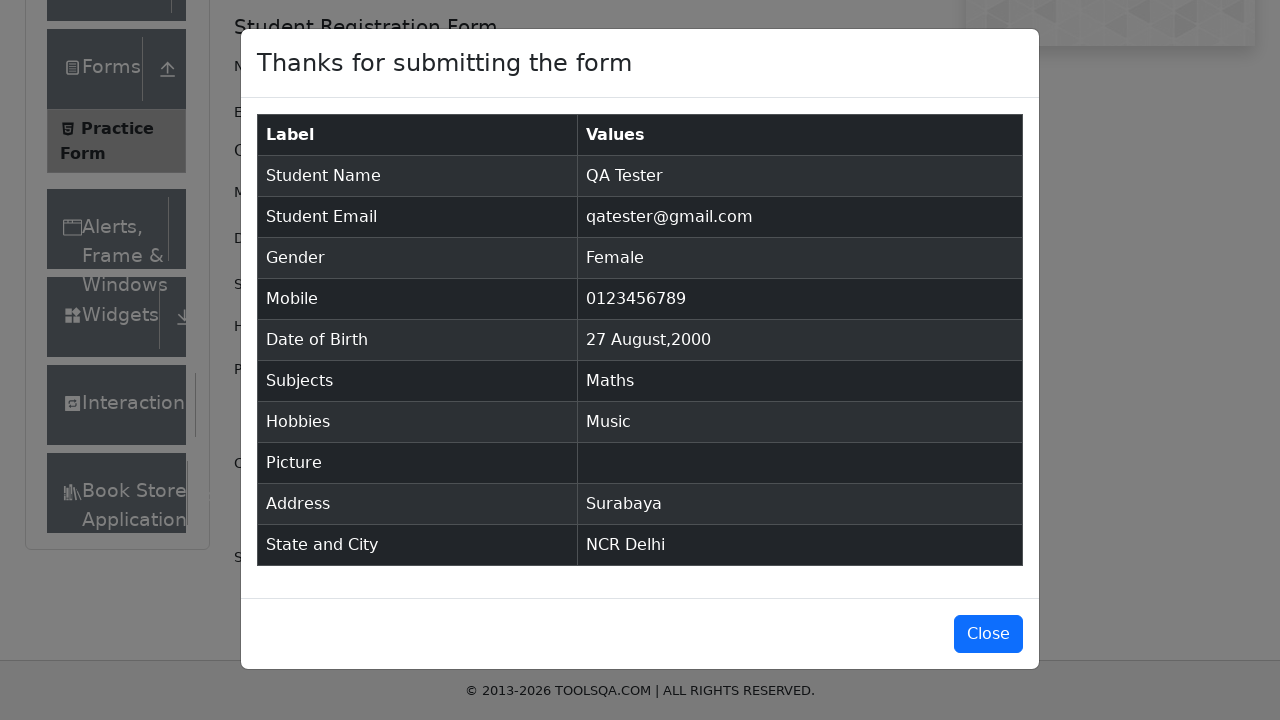